Tests a demo registration form by filling out all fields (personal info, address, contact details, gender, hobbies, language, skills, date of birth, and password) and verifying the submitted data is displayed correctly on the results page.

Starting URL: https://anatoly-karpovich.github.io/demo-registration-form/

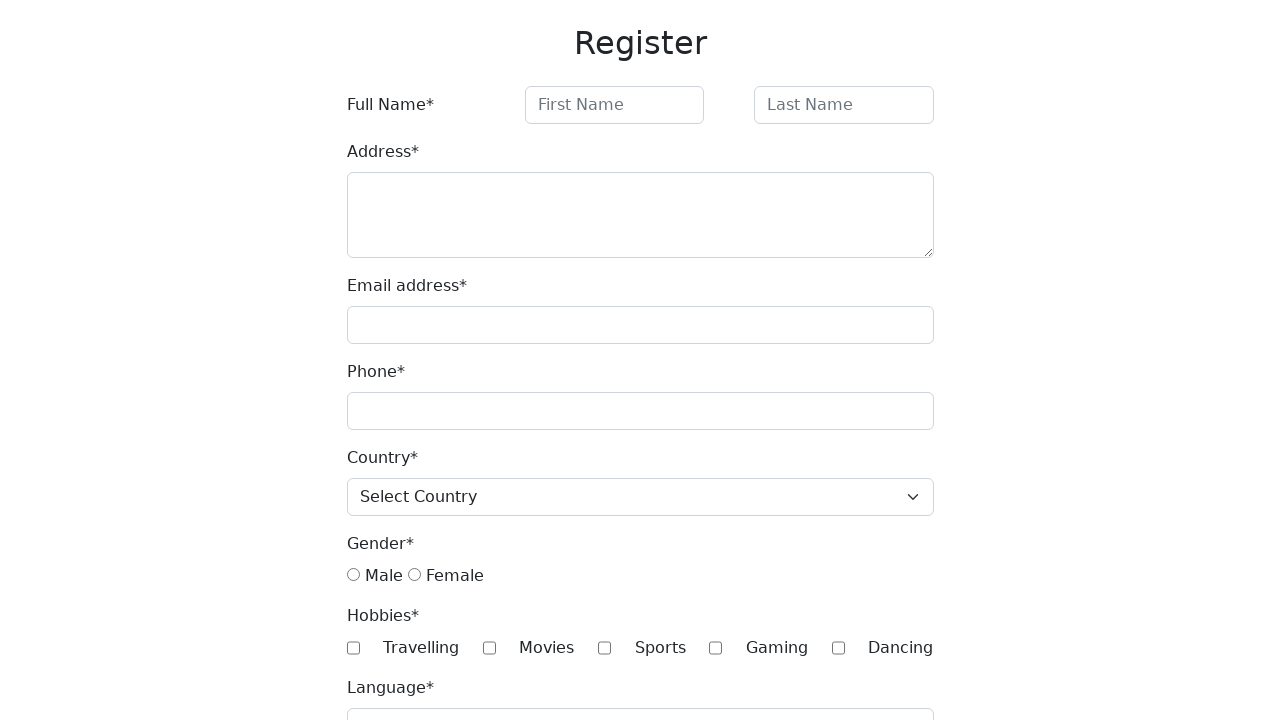

Navigated to demo registration form
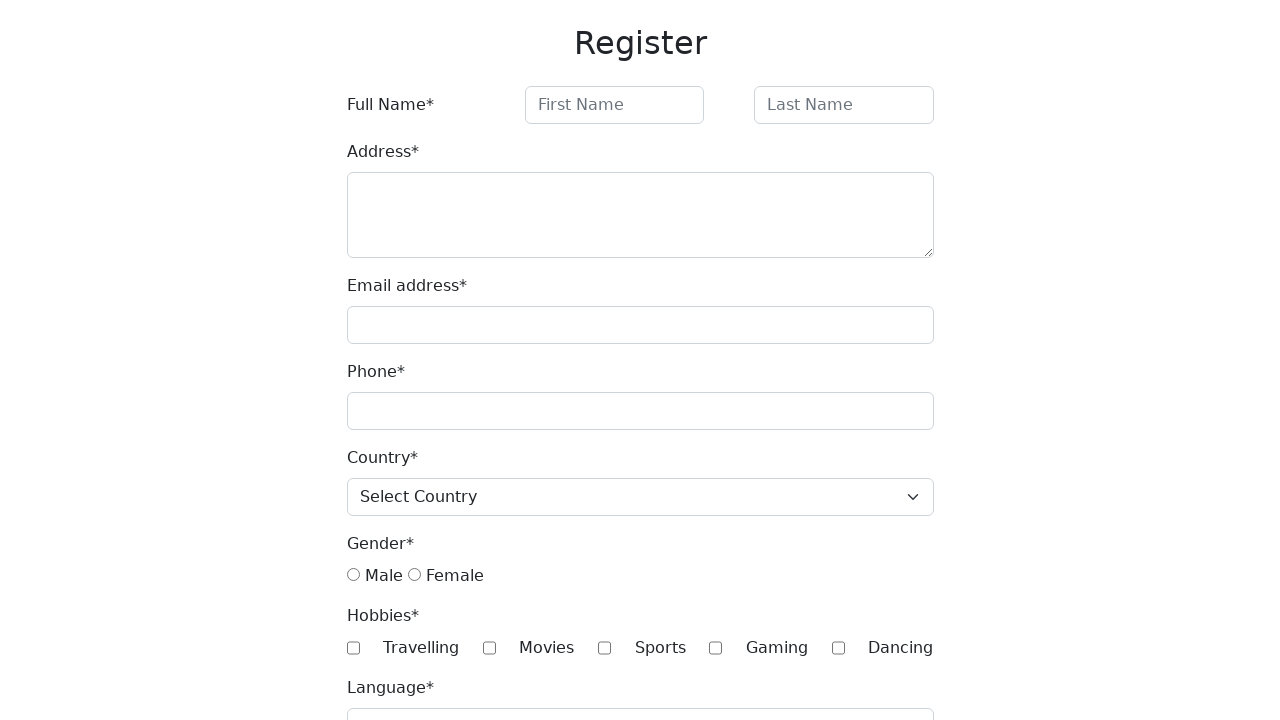

Filled first name field with 'Aleks' on #firstName
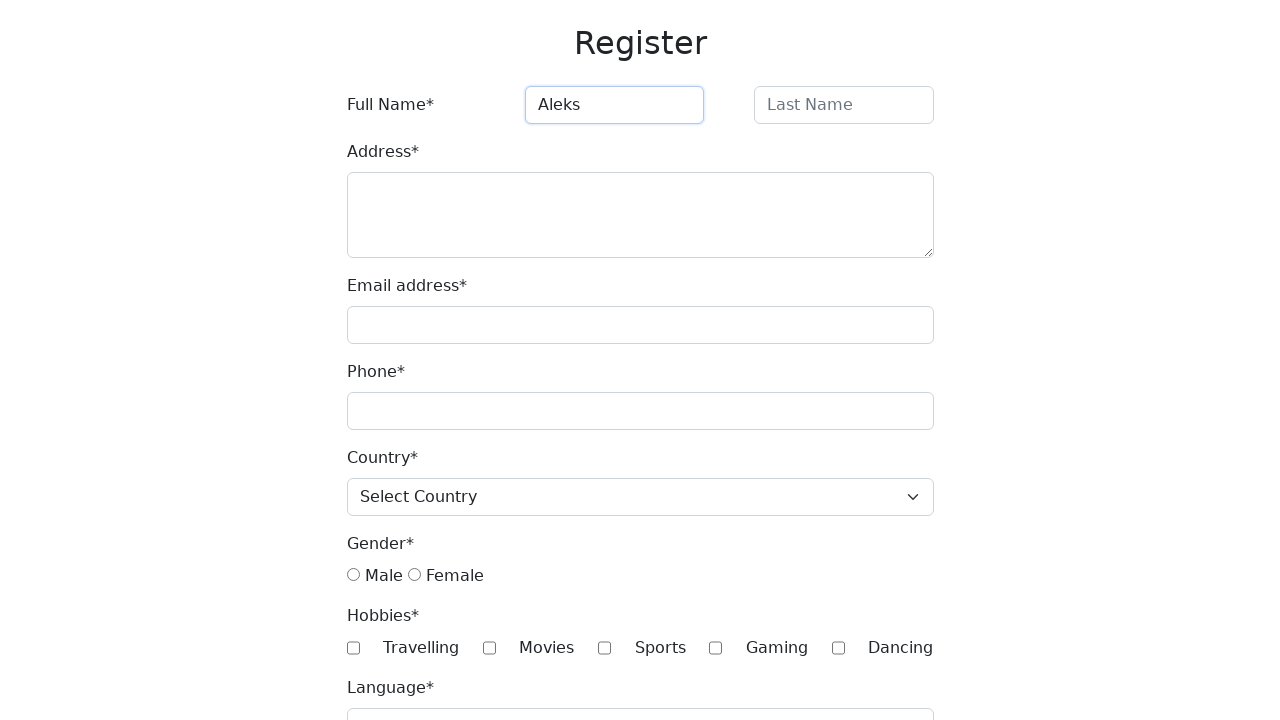

Filled last name field with 'Andr' on #lastName
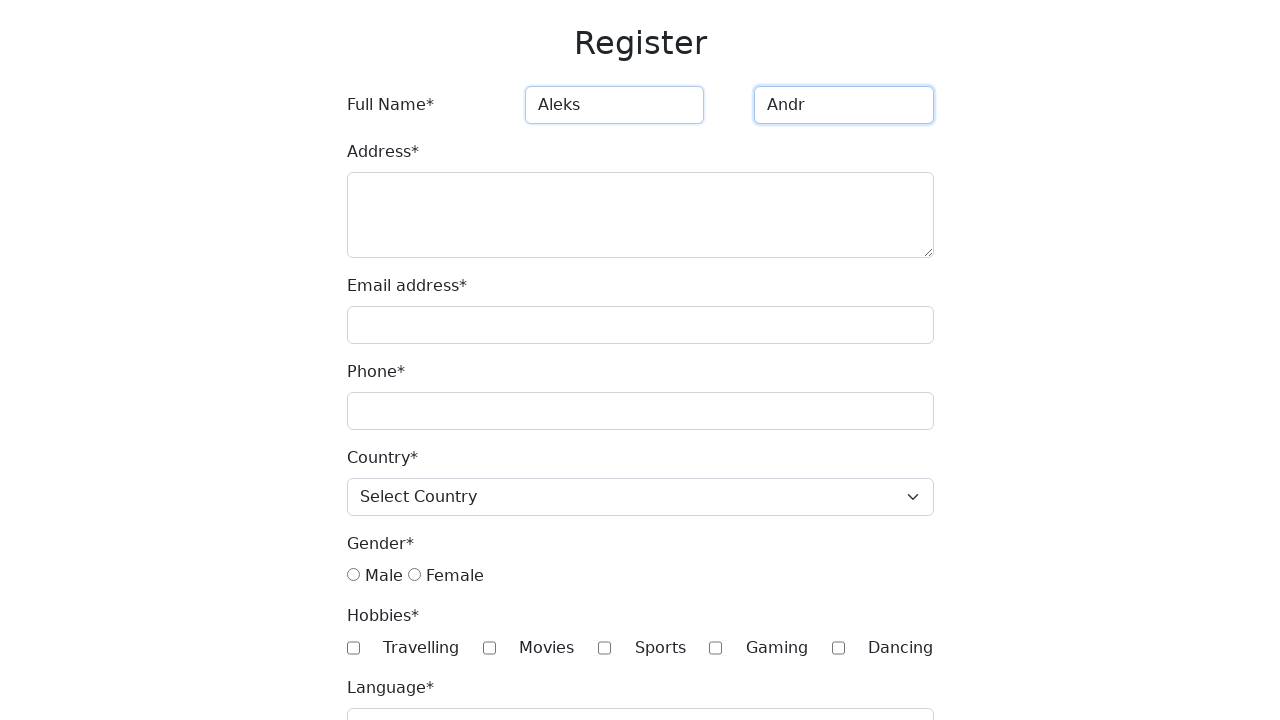

Filled address field with '1234 Elm Street, Apartment 56B, Building C' on #address
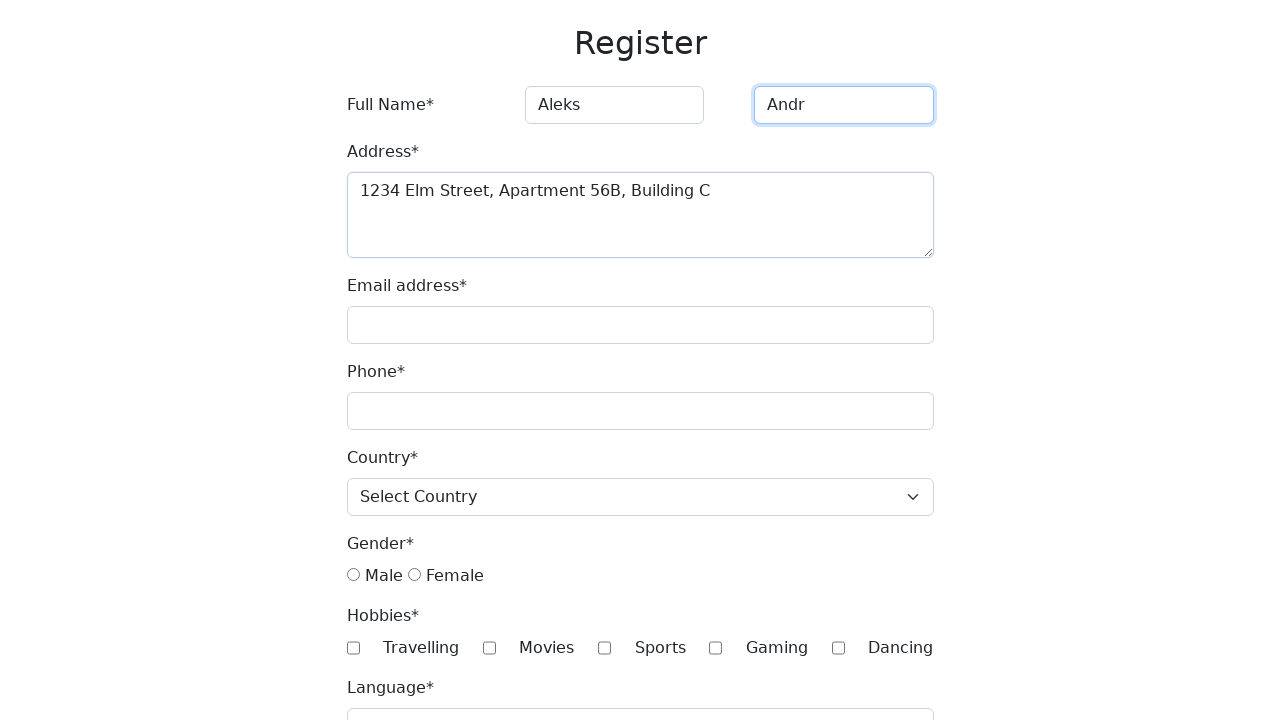

Filled email field with 'aleksaandr@example.com' on #email
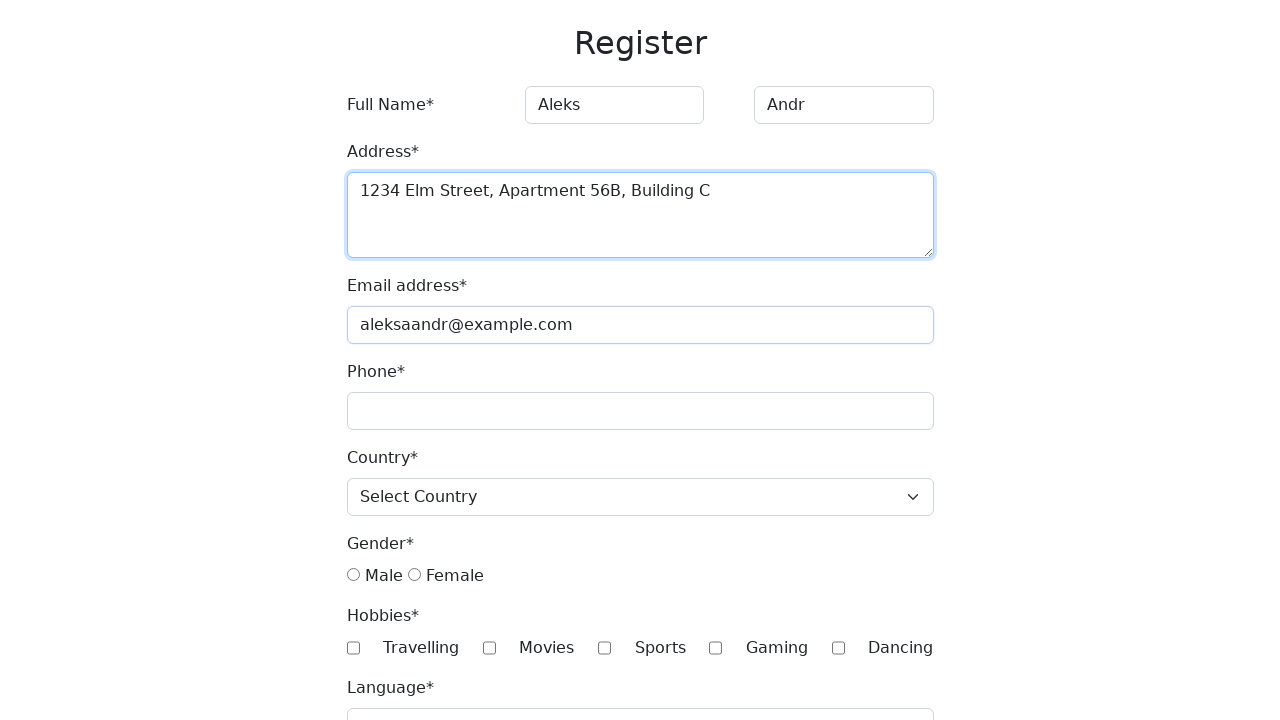

Filled phone field with '+12156187700' on #phone
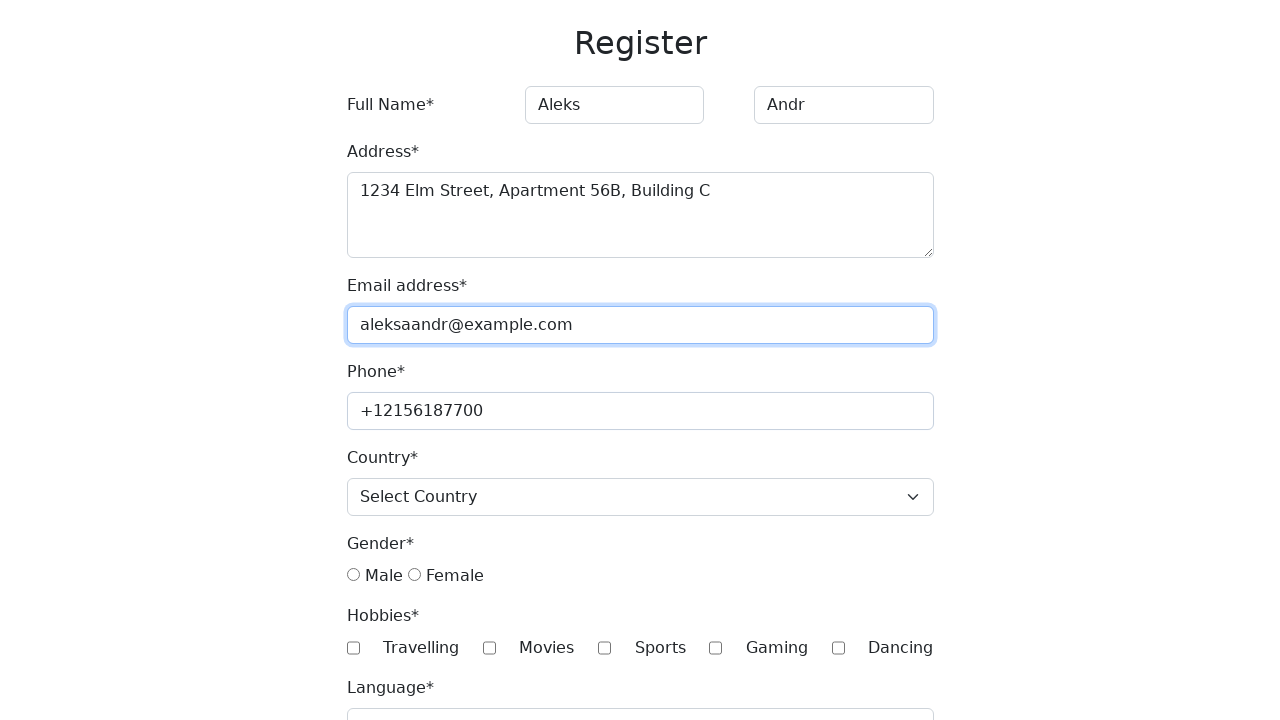

Selected 'USA' from country dropdown on #country
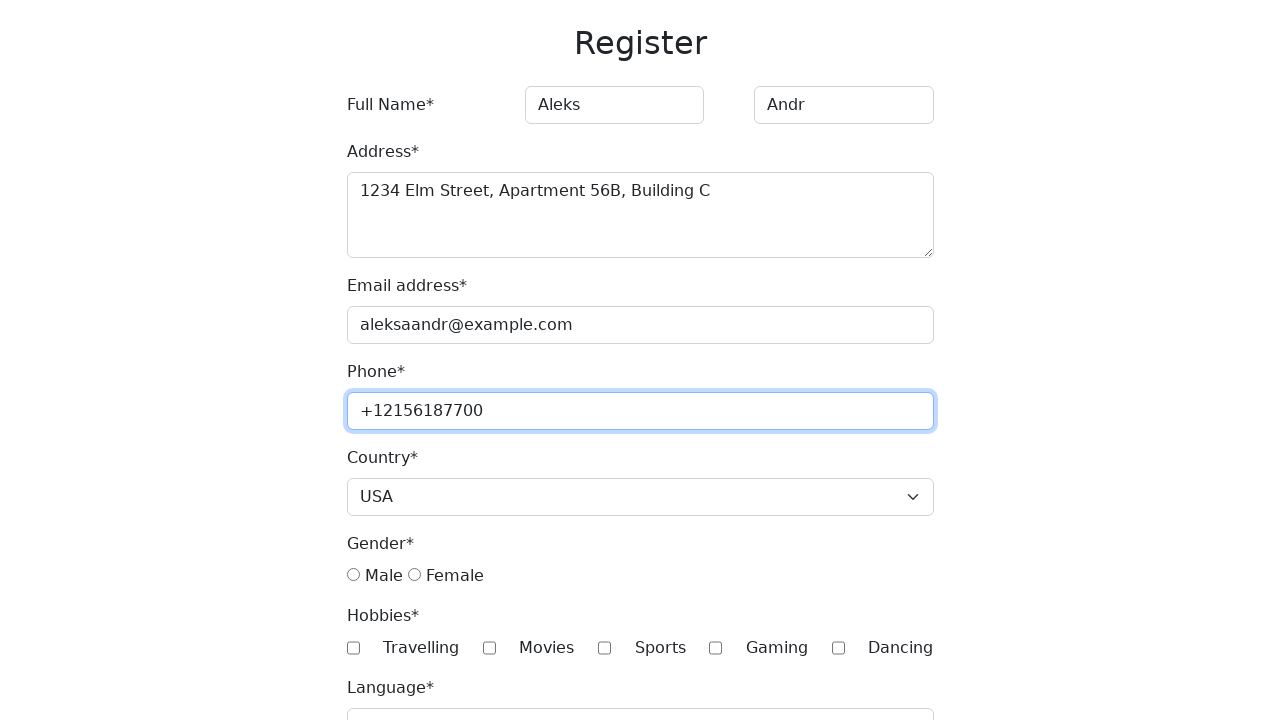

Selected female gender option at (414, 575) on input[name="gender"][value="female"]
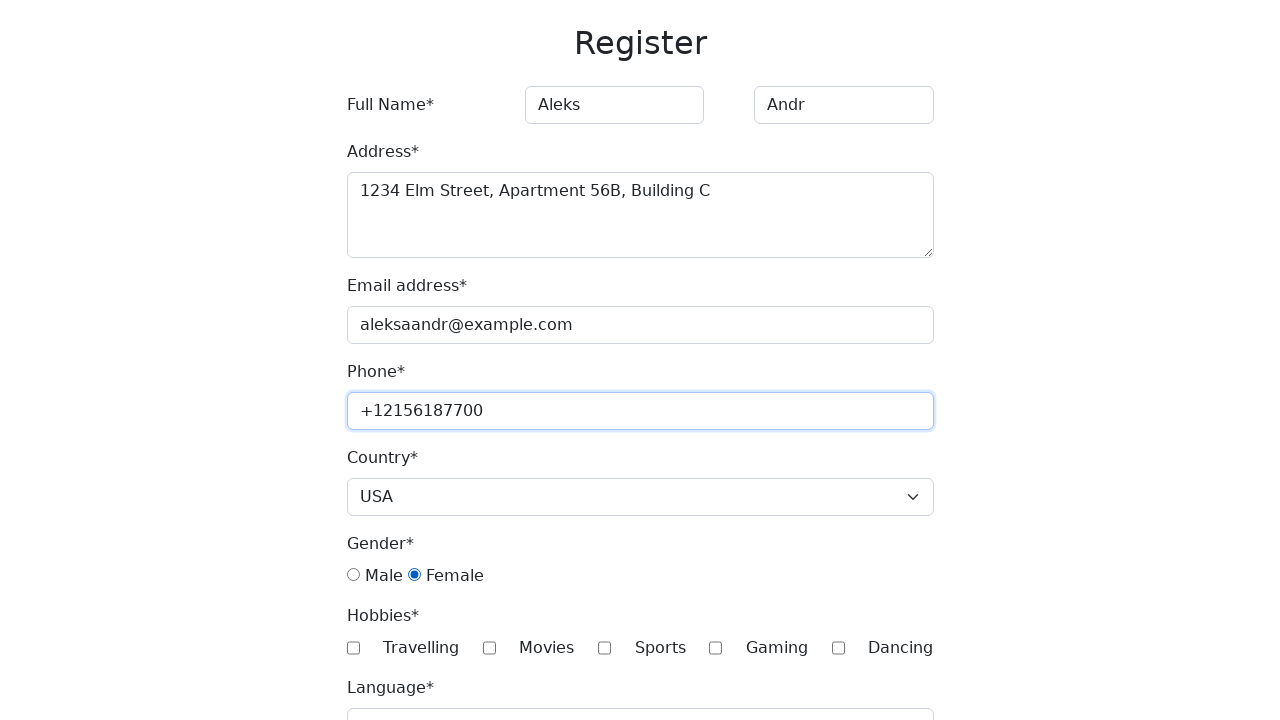

Checked 'Travelling' hobby checkbox at (353, 648) on input.hobby[value="Travelling"]
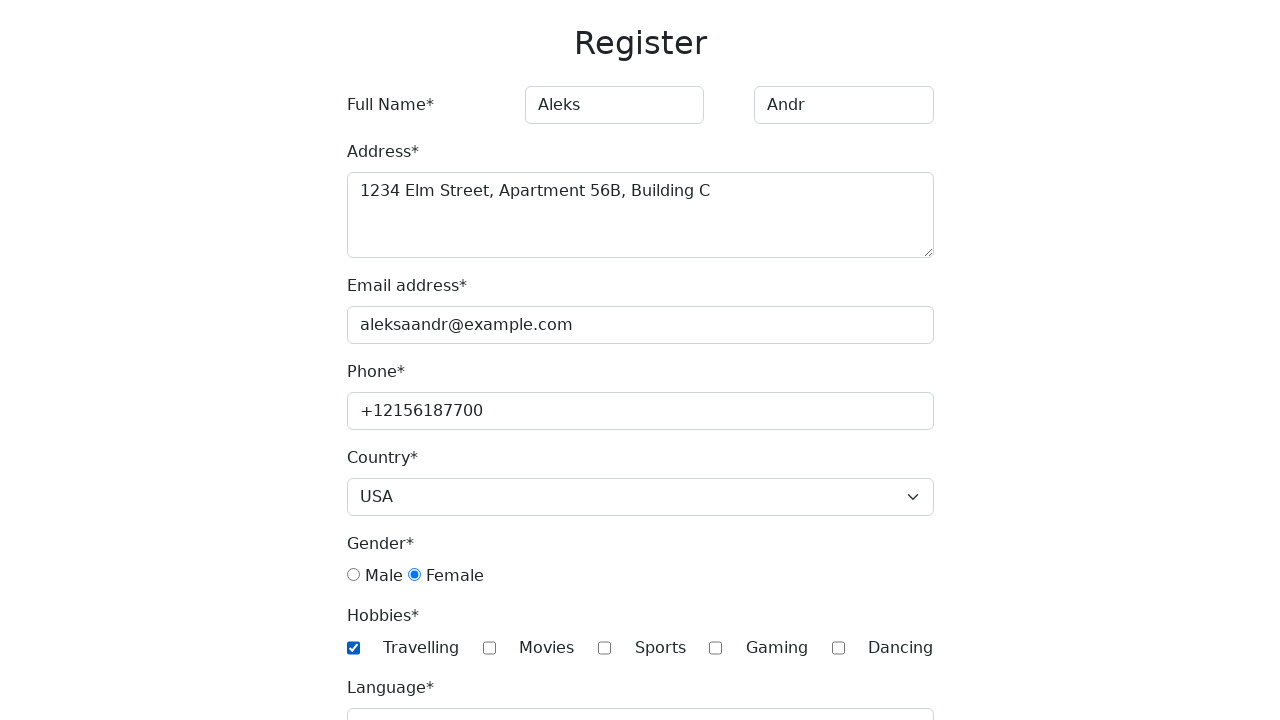

Filled language field with 'English' on #language
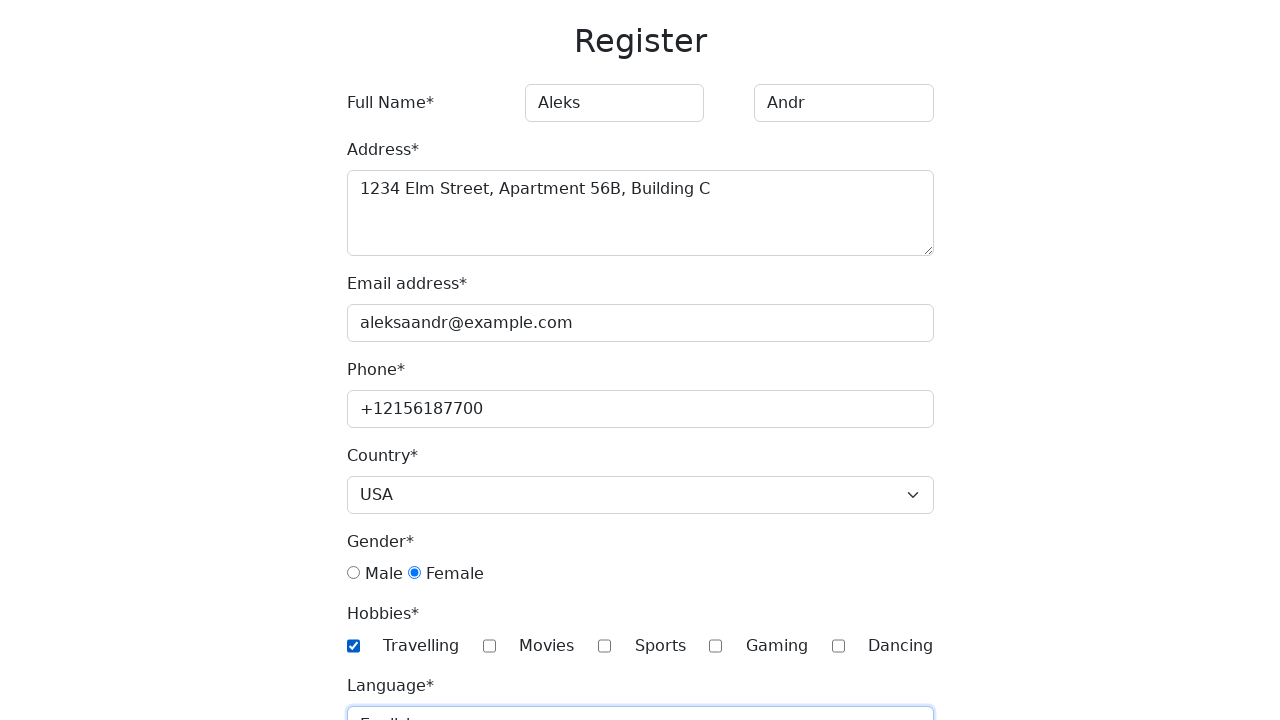

Selected 'JavaScript' and 'Python' from skills dropdown on #skills
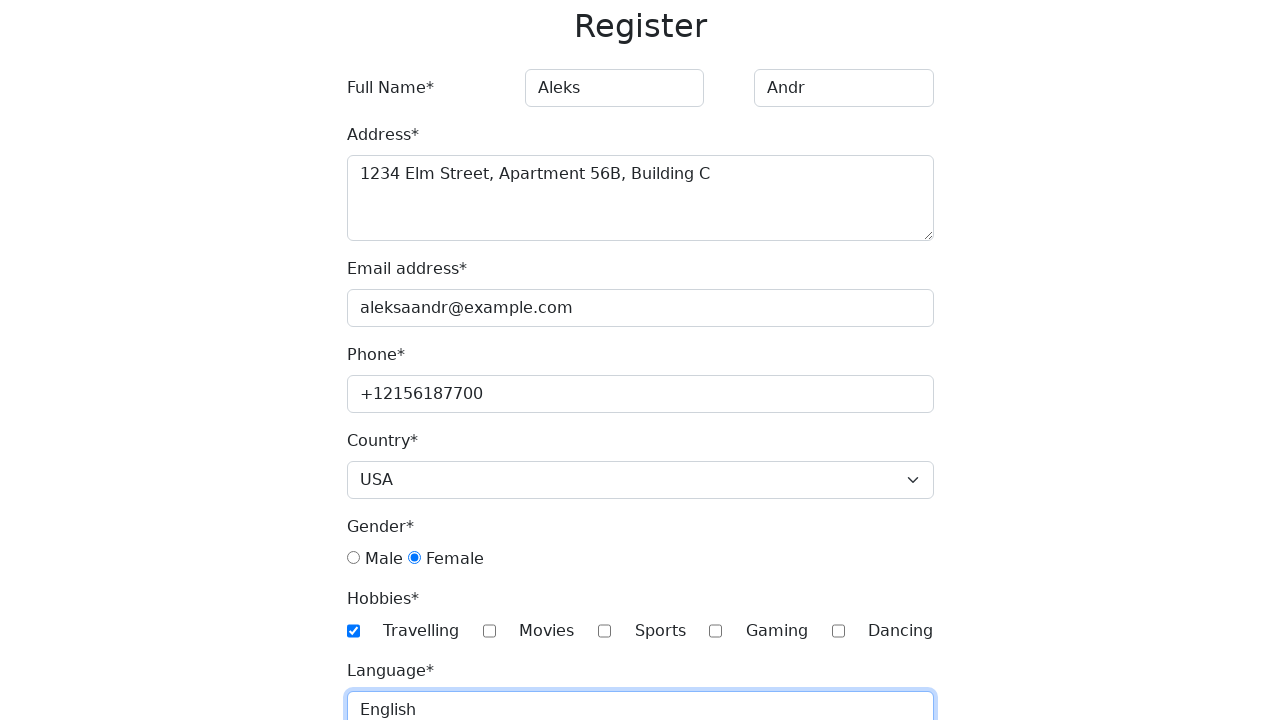

Selected year '1986' from date of birth dropdown on #year
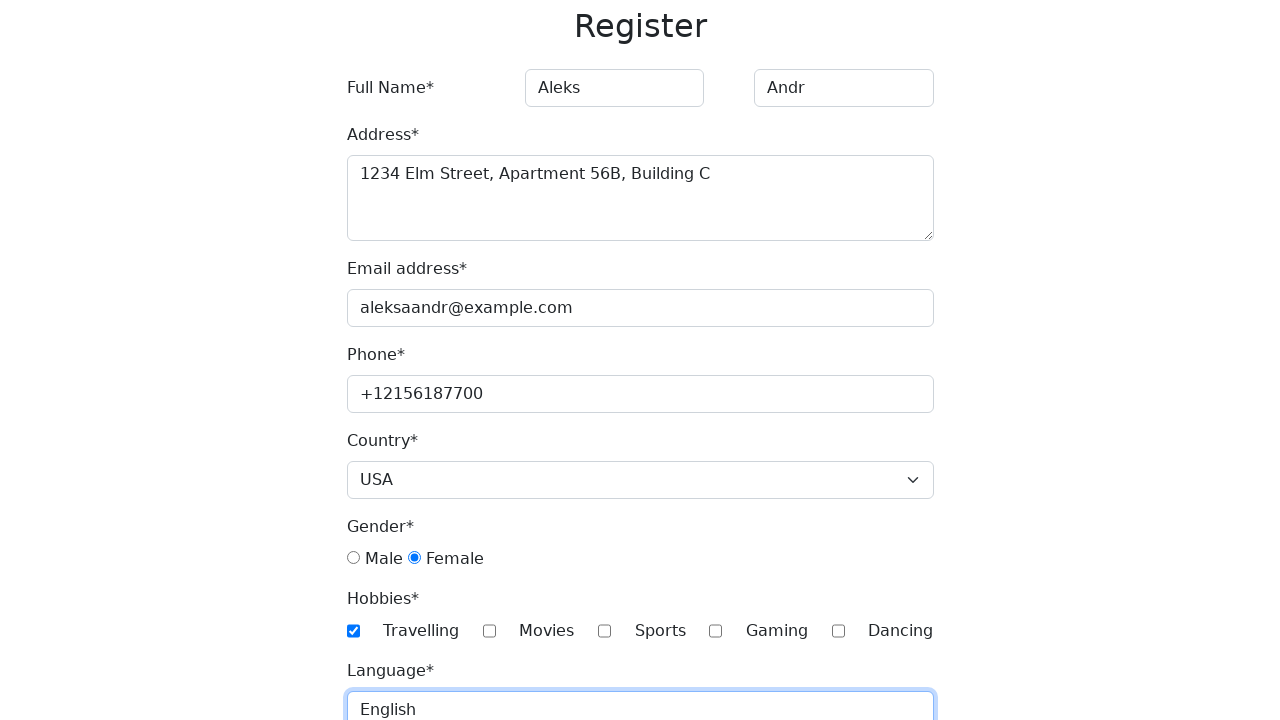

Selected month 'June' from date of birth dropdown on #month
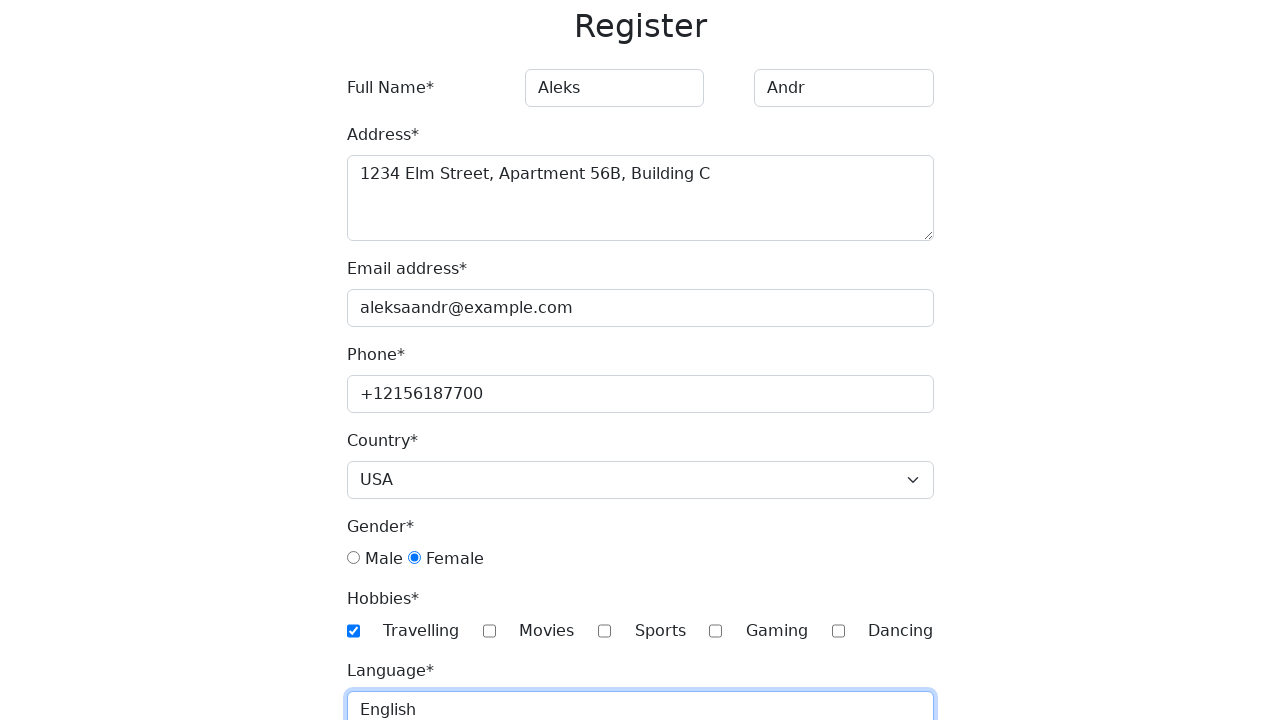

Selected day '3' from date of birth dropdown on #day
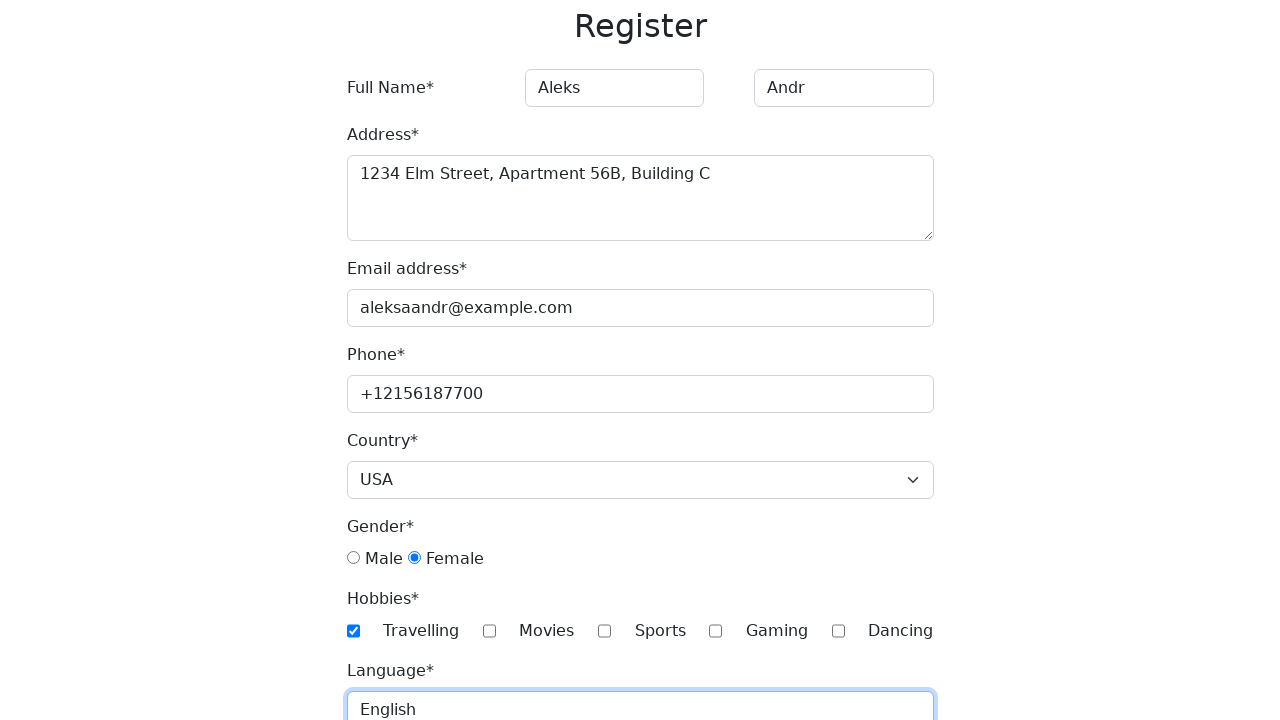

Filled password field with secure password on #password
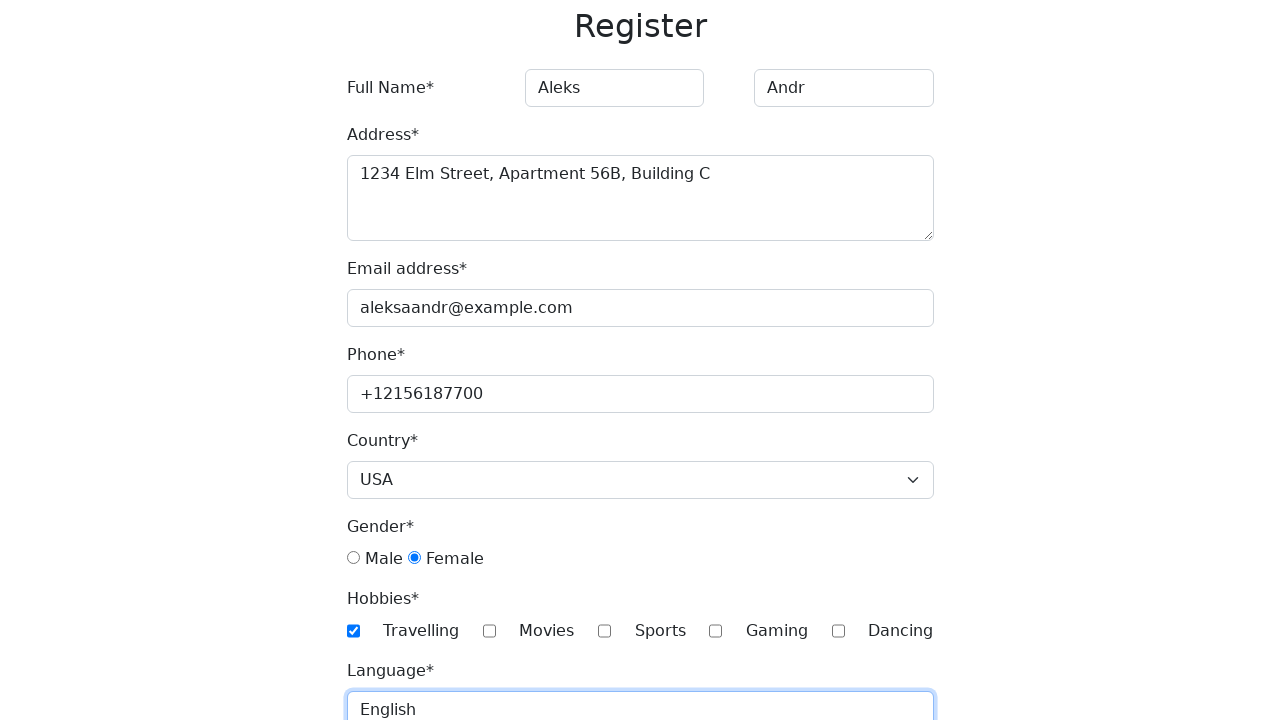

Filled password confirmation field with matching password on #password-confirm
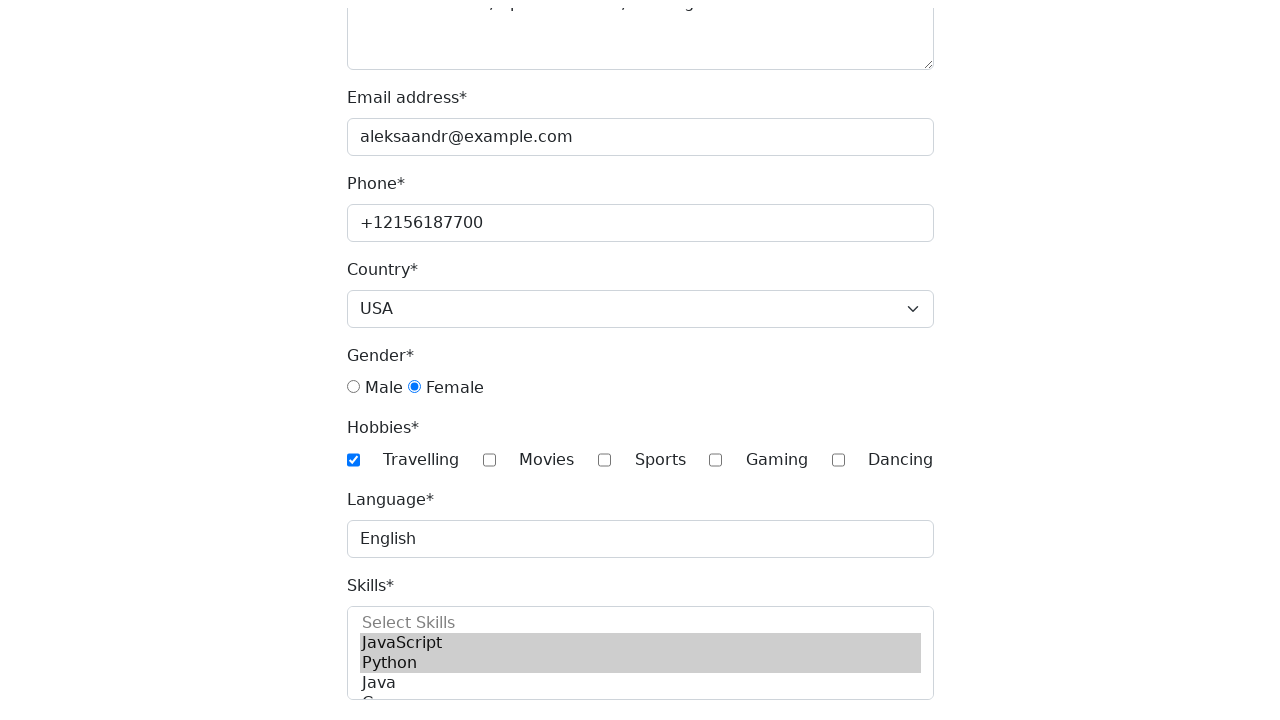

Clicked submit button to submit registration form at (388, 701) on button[type="submit"]
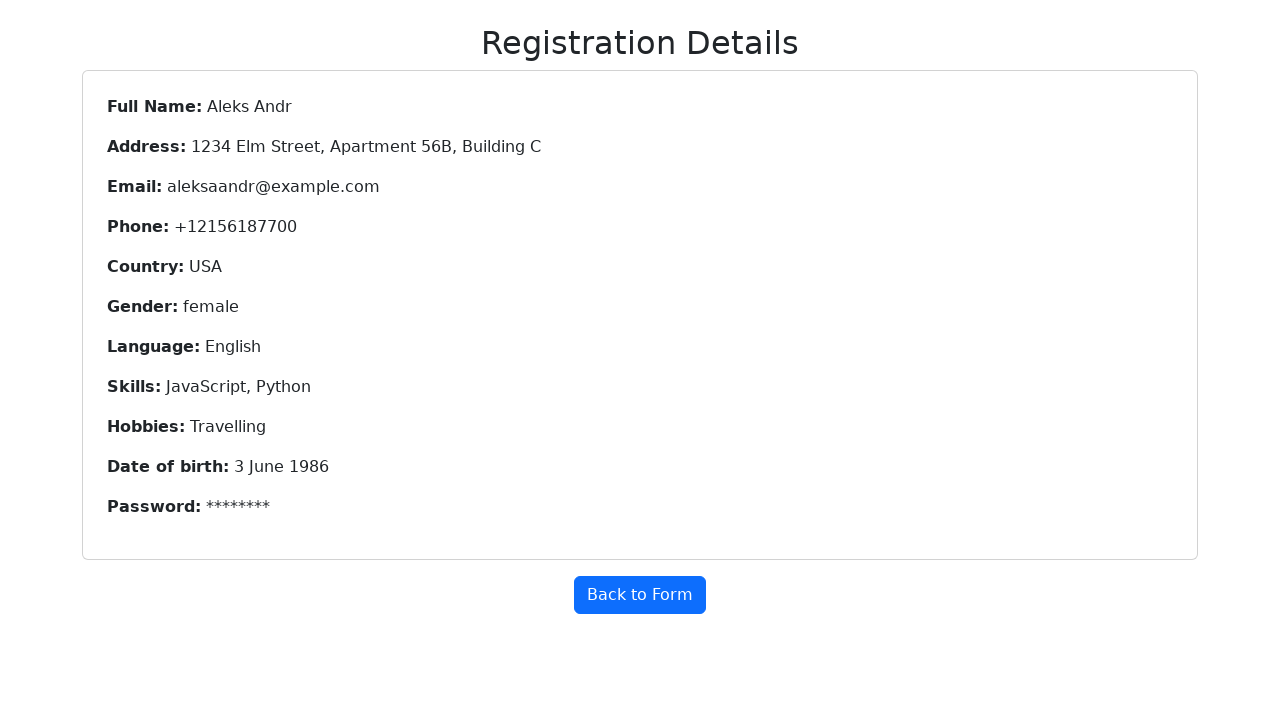

Registration results page loaded successfully
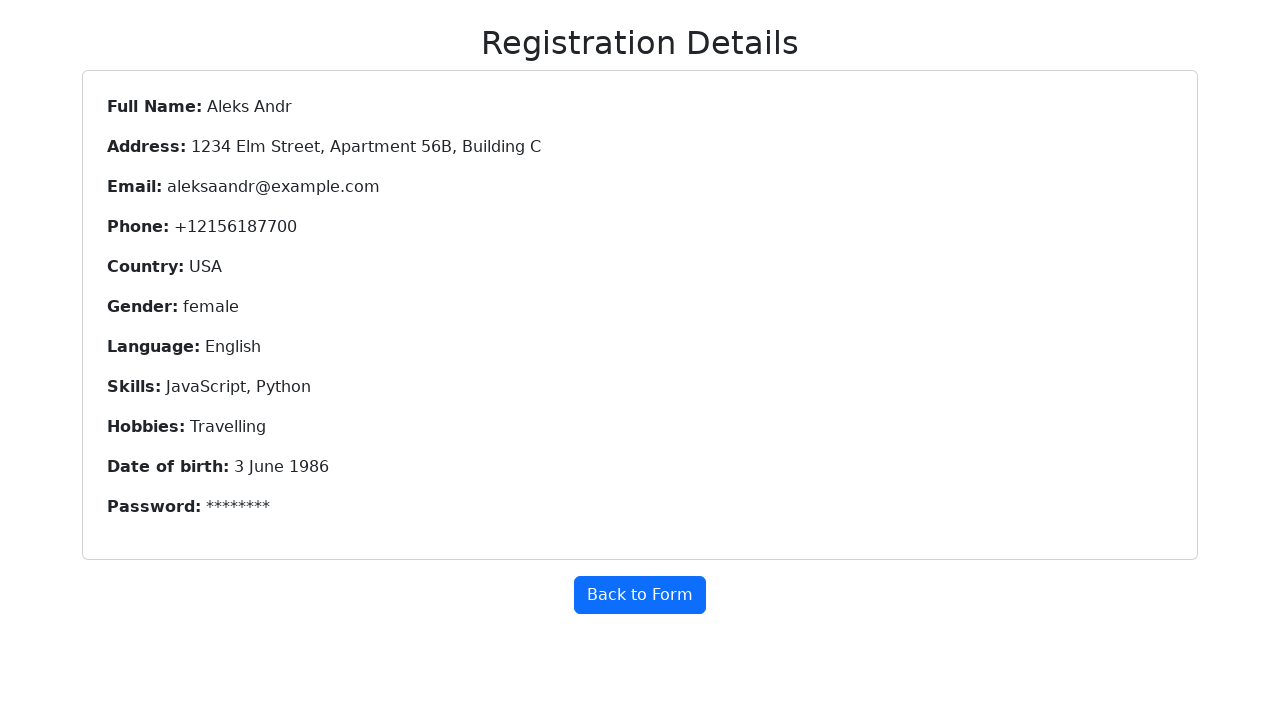

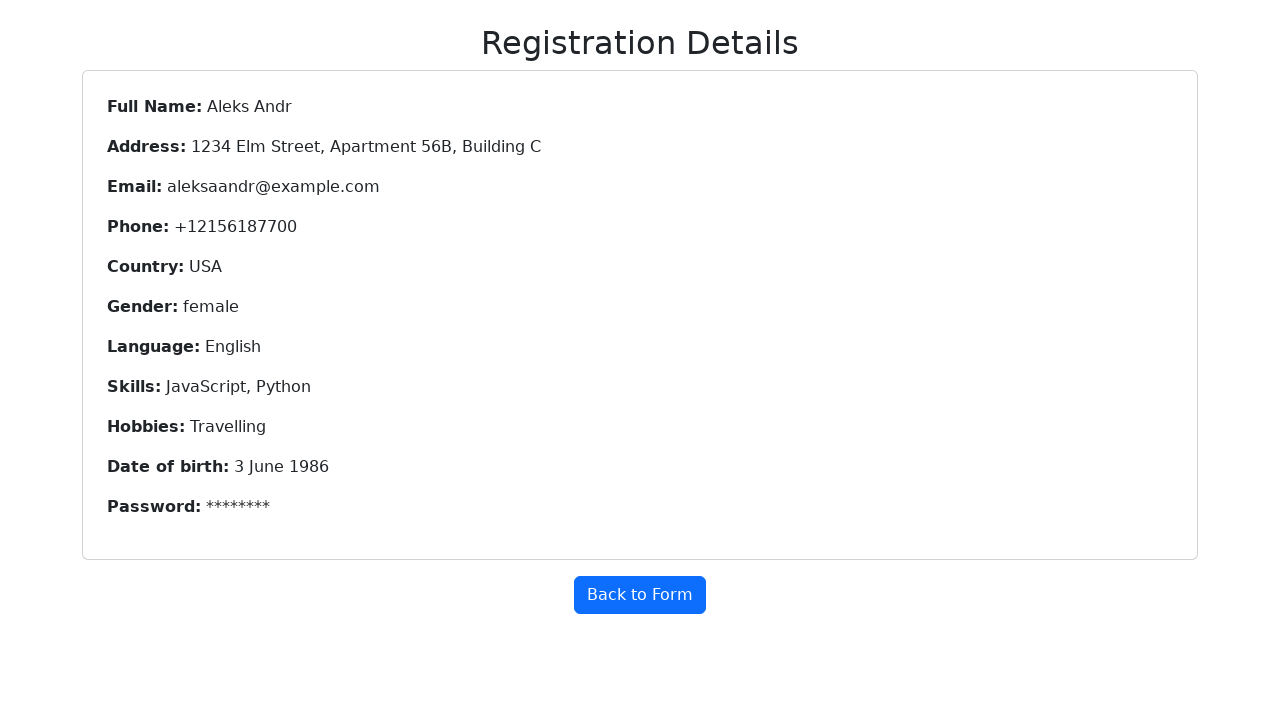